Tests clicking a button with a dynamic ID on a UI testing playground. The test clicks the button initially, then clicks it 3 more times to verify the button can be located by its text regardless of changing IDs.

Starting URL: http://uitestingplayground.com/dynamicid

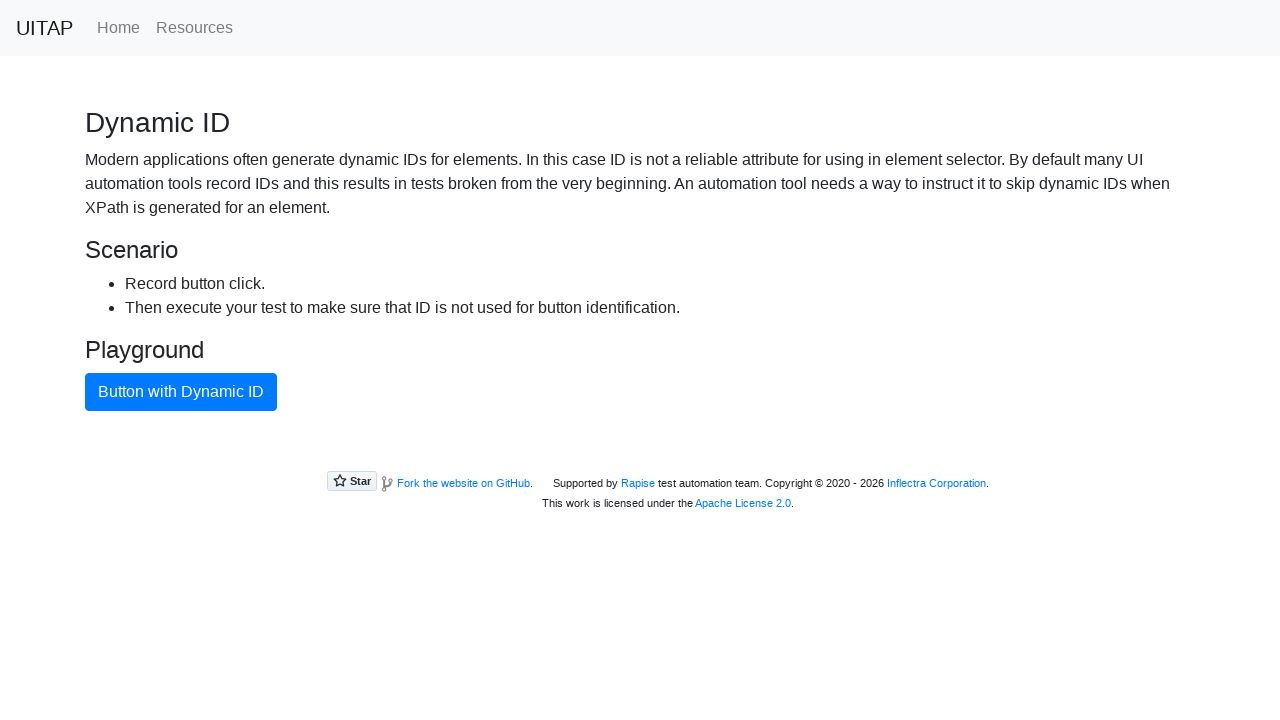

Clicked button with dynamic ID for the first time at (181, 392) on xpath=//button[text()="Button with Dynamic ID"]
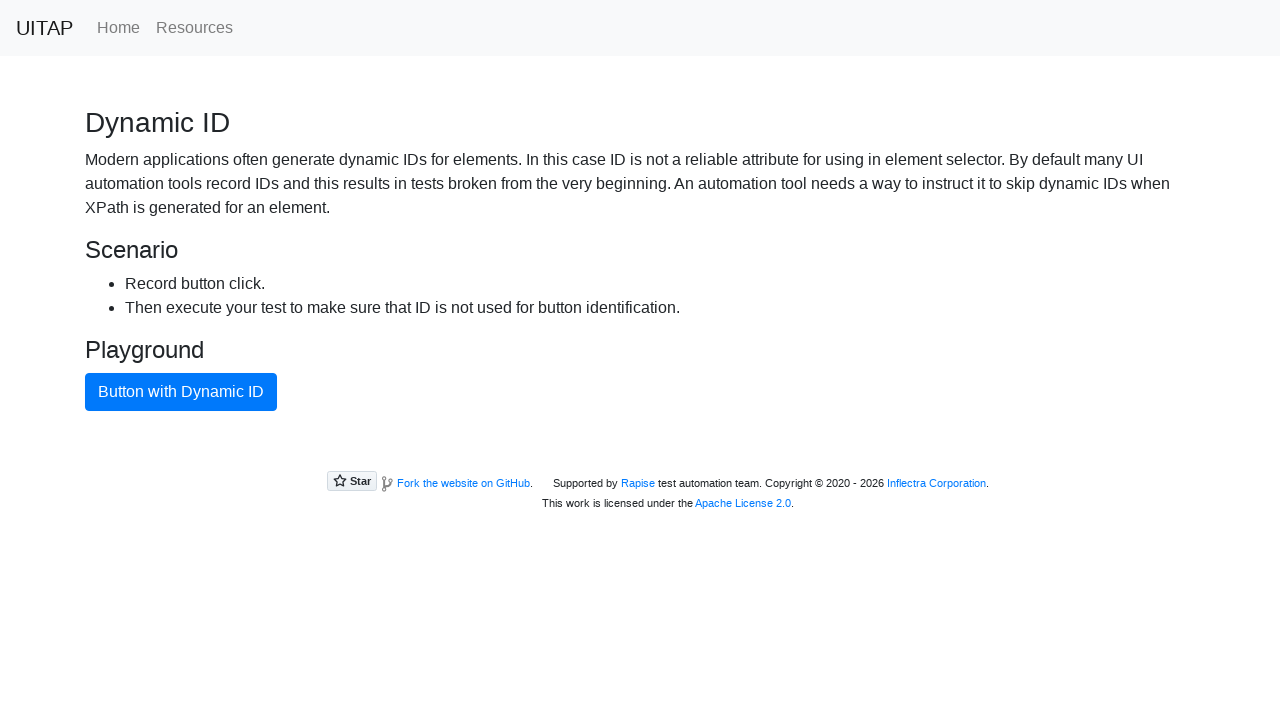

Clicked button with dynamic ID again to verify it can be located by text despite changing IDs at (181, 392) on xpath=//button[text()="Button with Dynamic ID"]
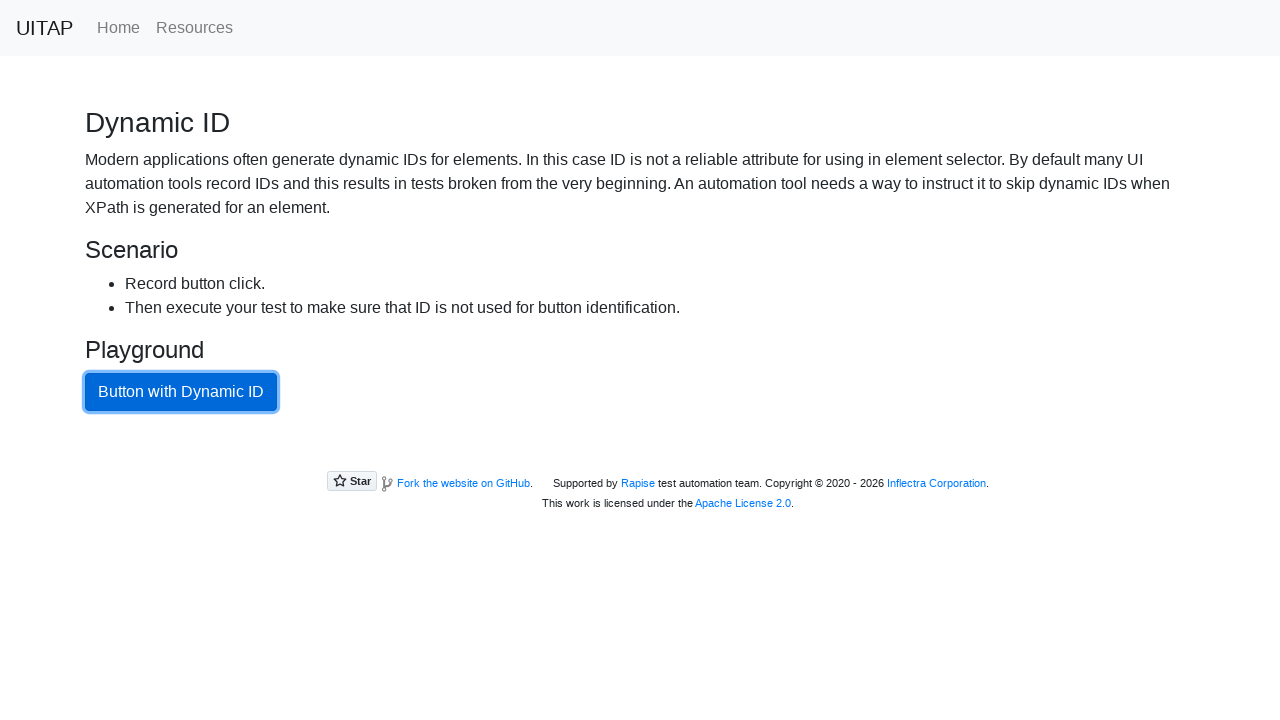

Clicked button with dynamic ID again to verify it can be located by text despite changing IDs at (181, 392) on xpath=//button[text()="Button with Dynamic ID"]
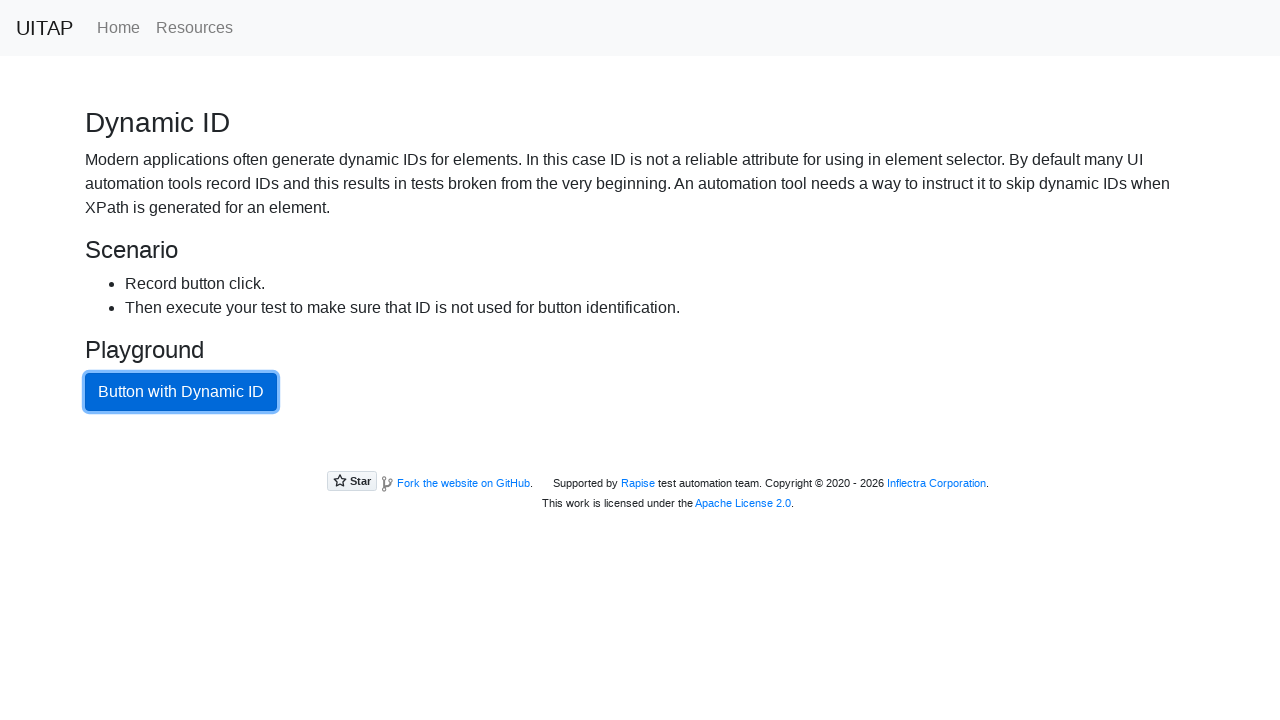

Clicked button with dynamic ID again to verify it can be located by text despite changing IDs at (181, 392) on xpath=//button[text()="Button with Dynamic ID"]
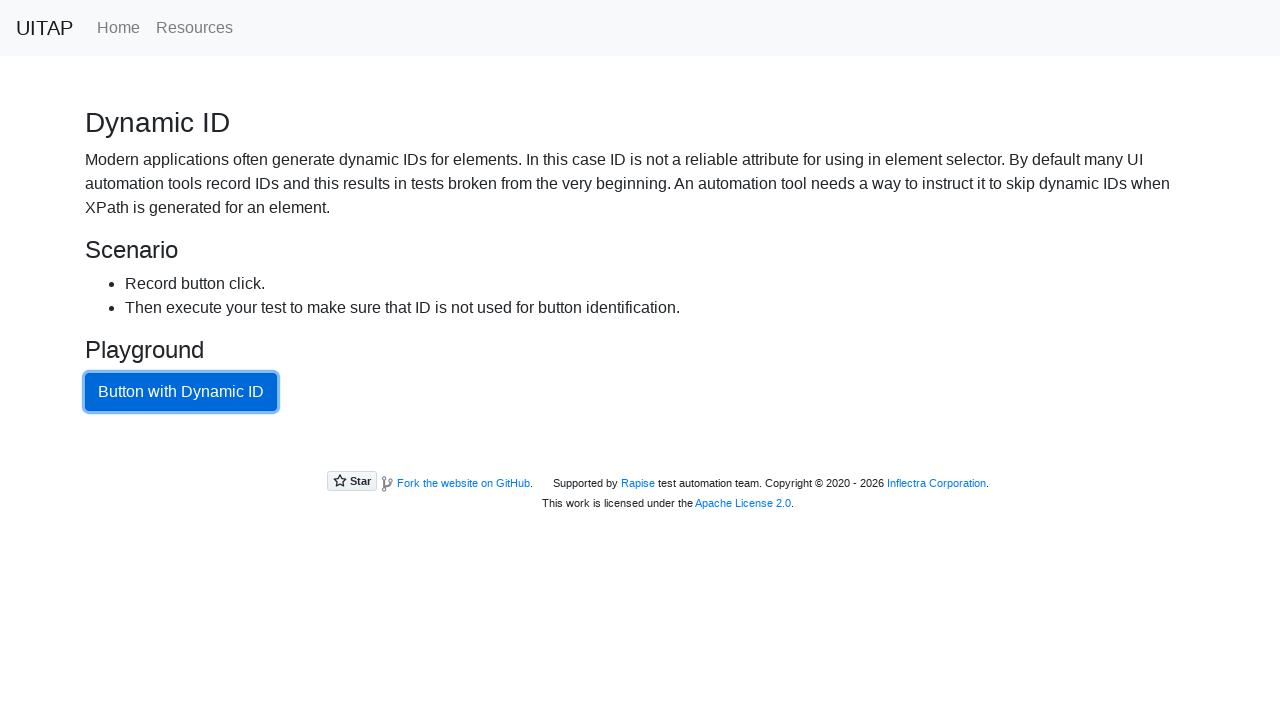

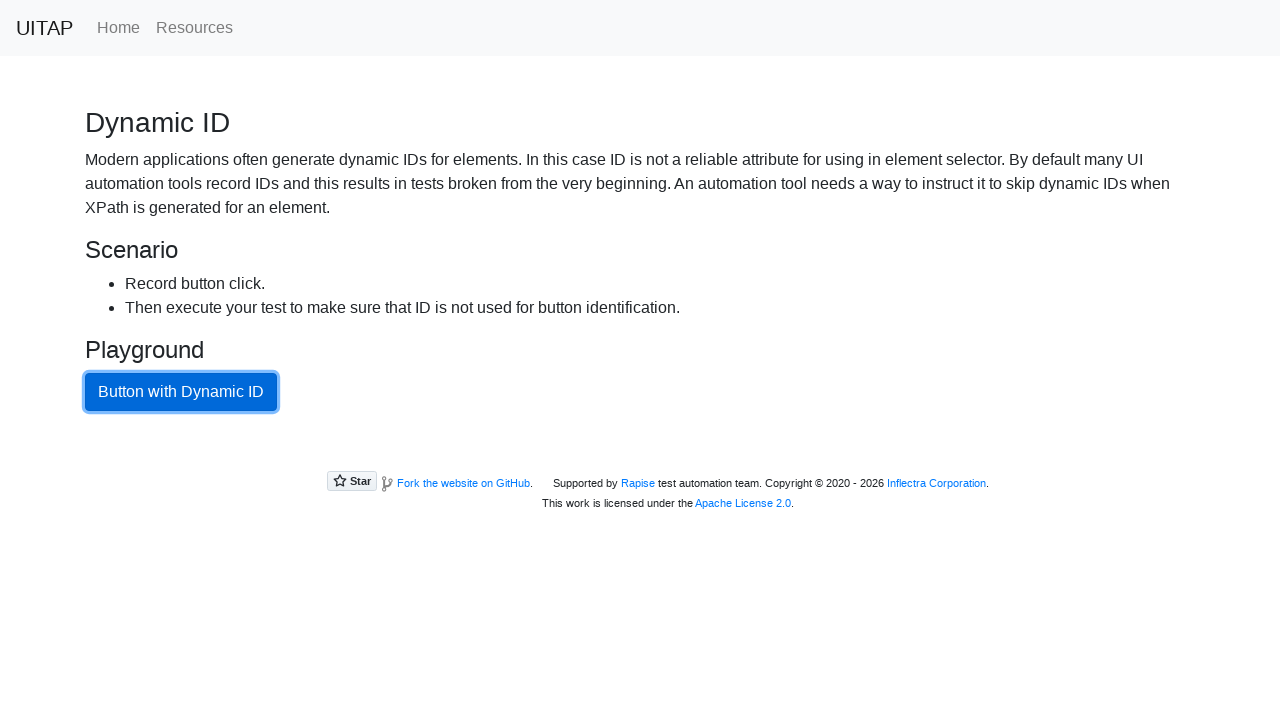